Tests the shopping cart functionality on a practice e-commerce site by searching for products containing "ca", incrementing quantity for Carrot, adding both Carrot and Cashews to cart, and verifying the cart displays correctly.

Starting URL: https://rahulshettyacademy.com/seleniumPractise/#/

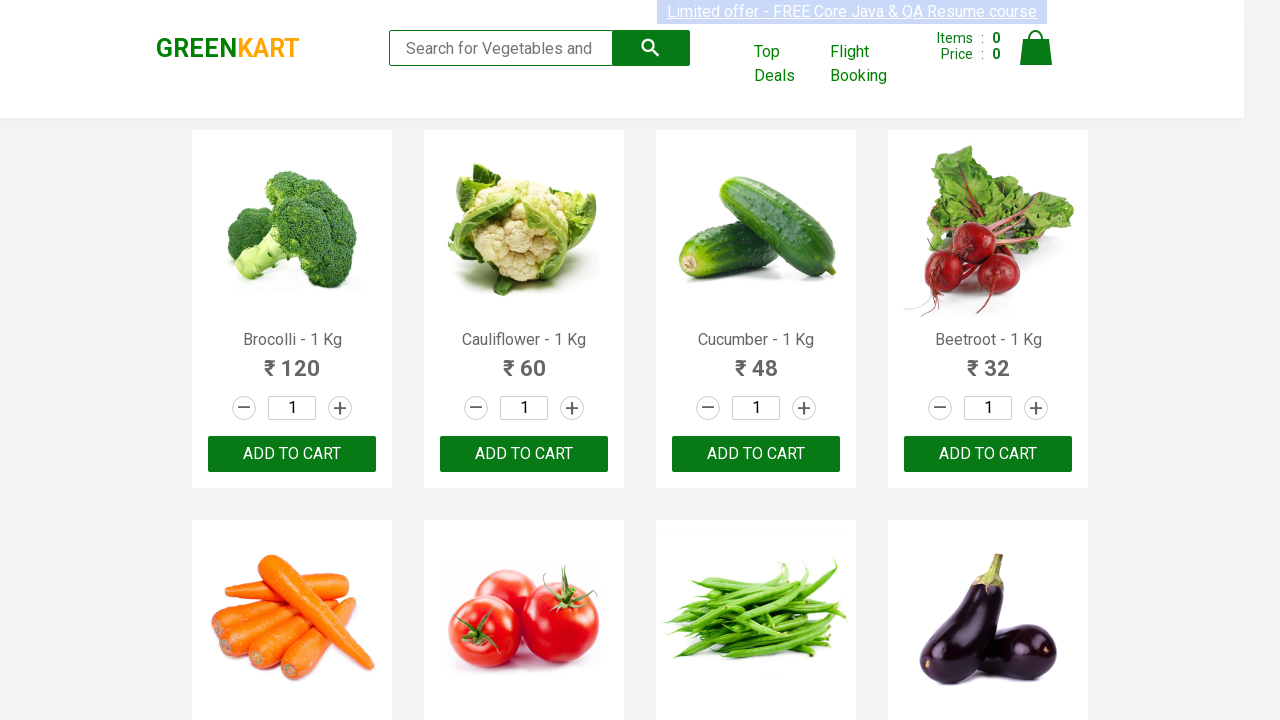

Filled search box with 'ca' to filter products on .search-keyword
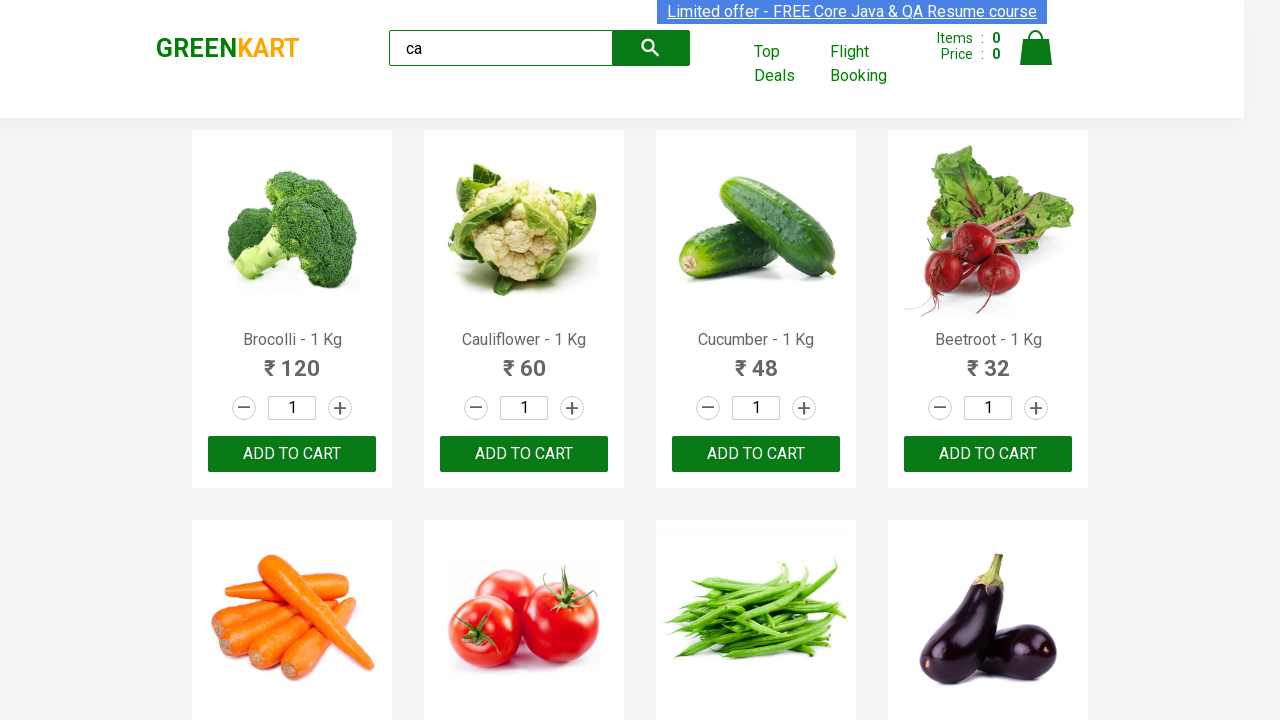

Products loaded after filtering for 'ca'
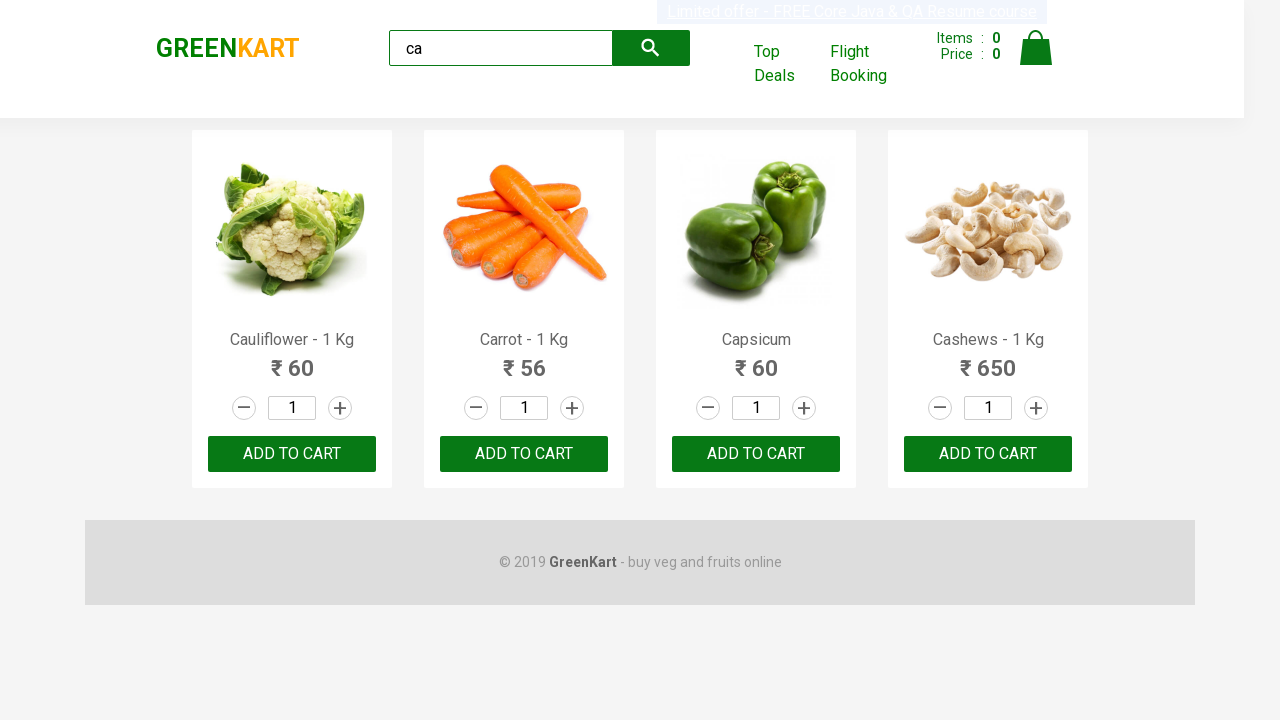

Retrieved all filtered product elements
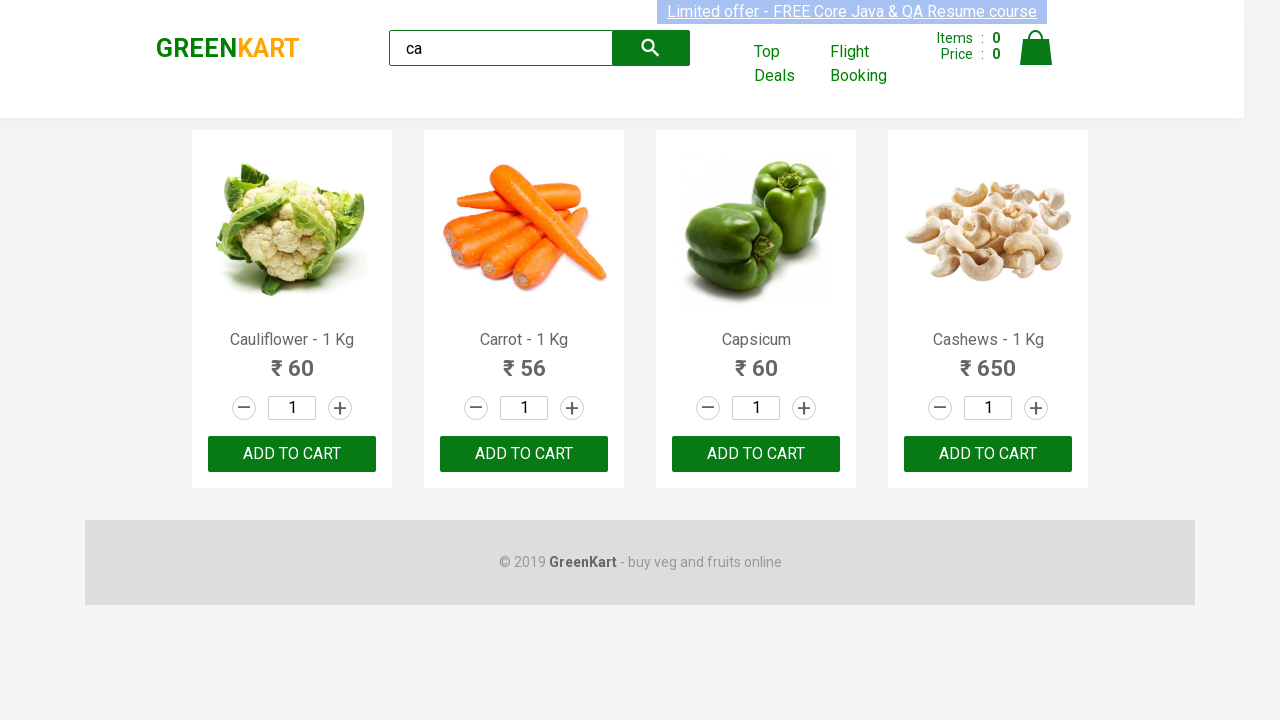

Retrieved product name: Cauliflower - 1 Kg
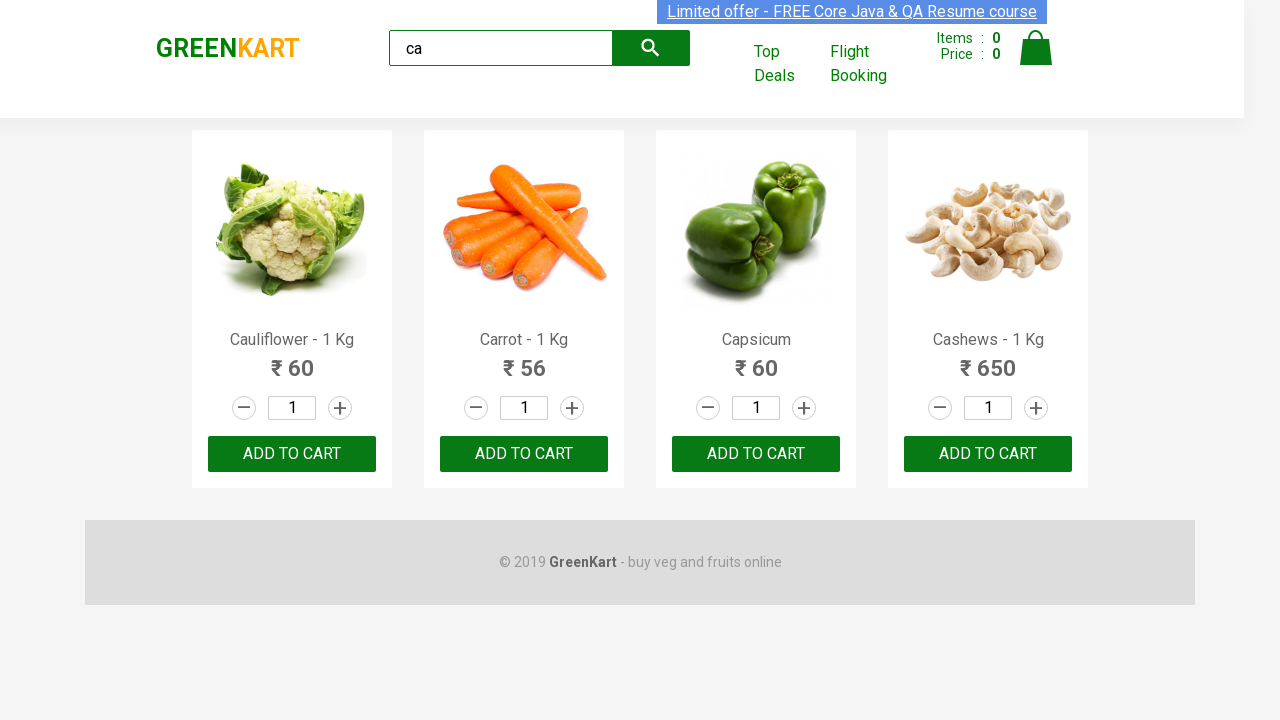

Retrieved product name: Carrot - 1 Kg
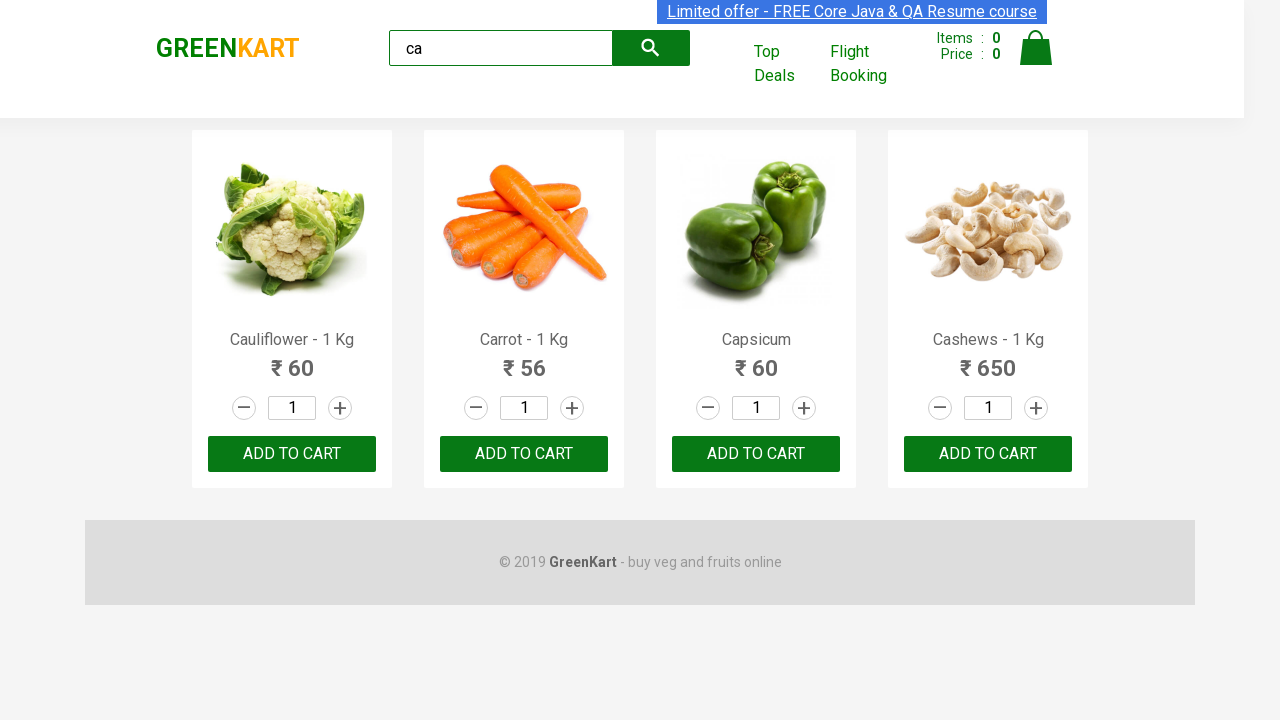

Clicked increment button for Carrot to increase quantity at (572, 408) on .products .product >> nth=1 >> a.increment
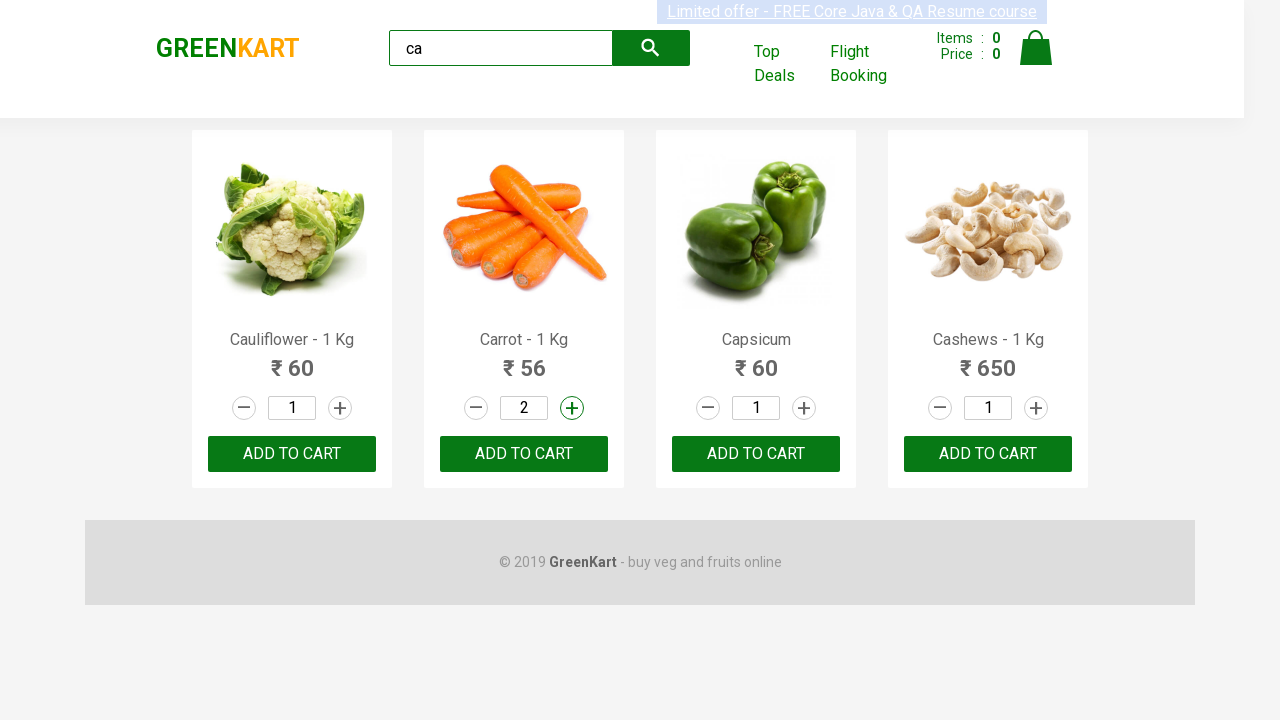

Added Carrot to shopping cart at (524, 454) on .products .product >> nth=1 >> text=ADD TO CART
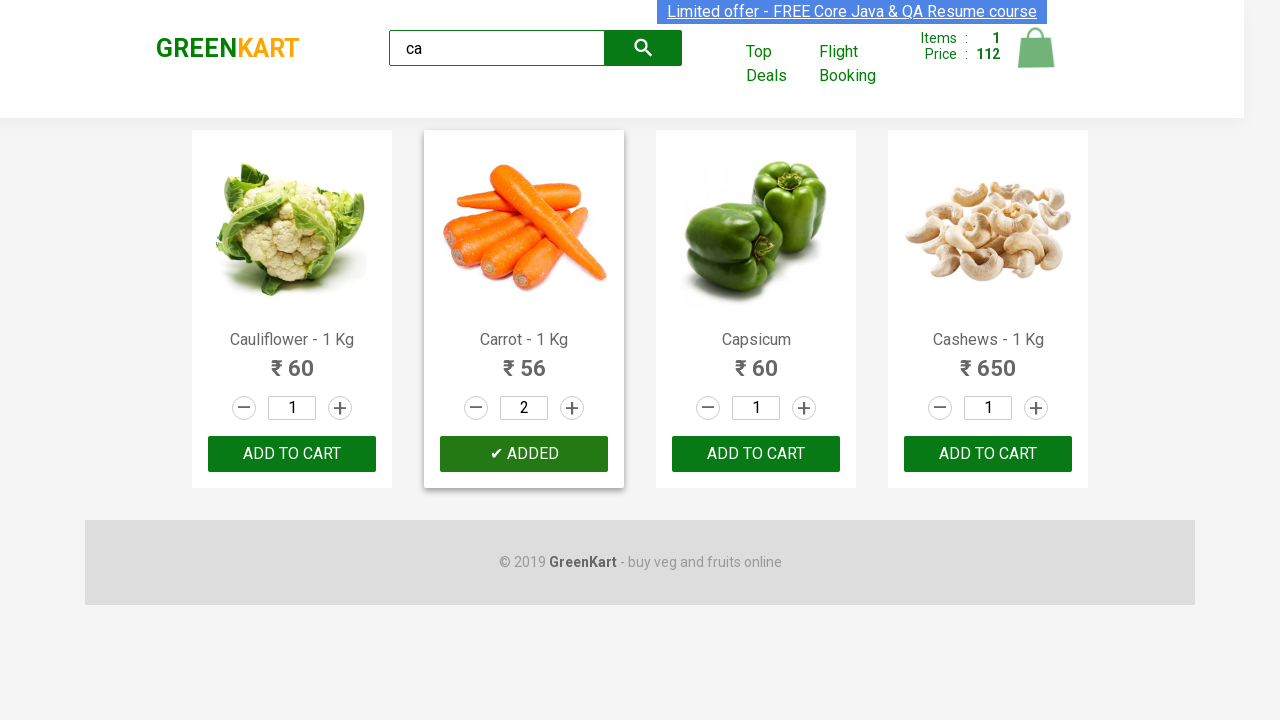

Retrieved product name: Capsicum
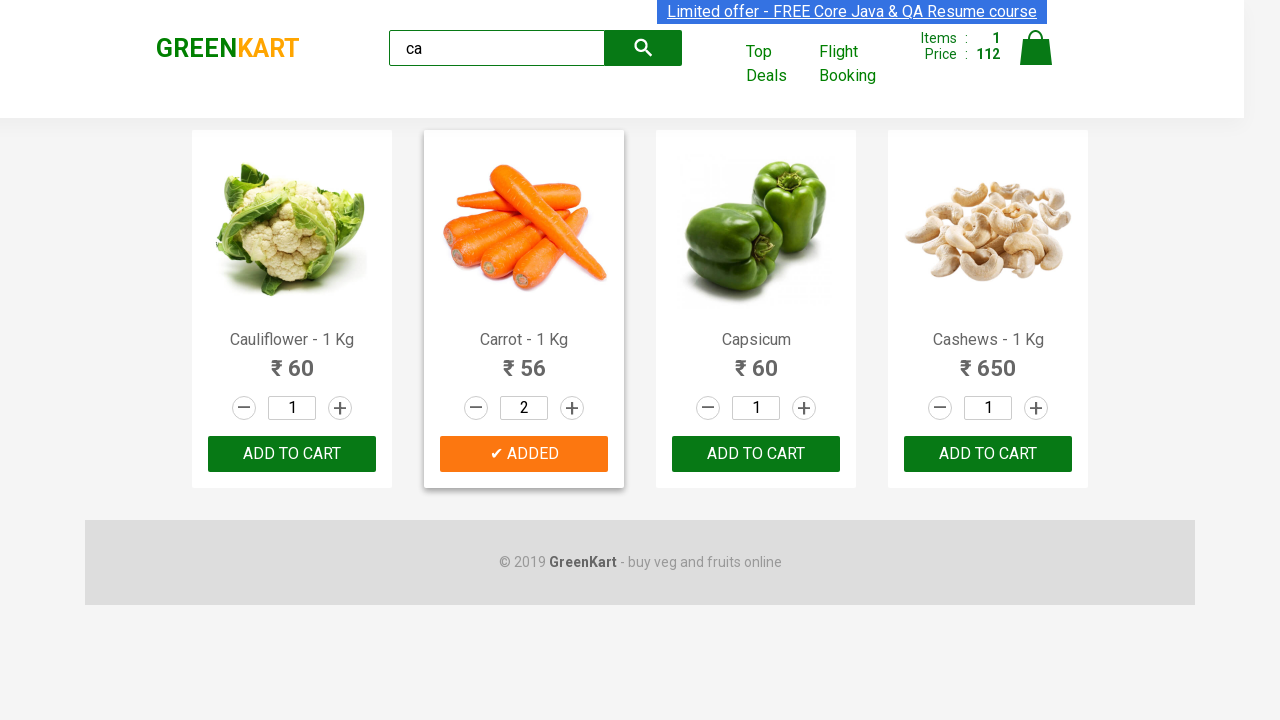

Retrieved product name: Cashews - 1 Kg
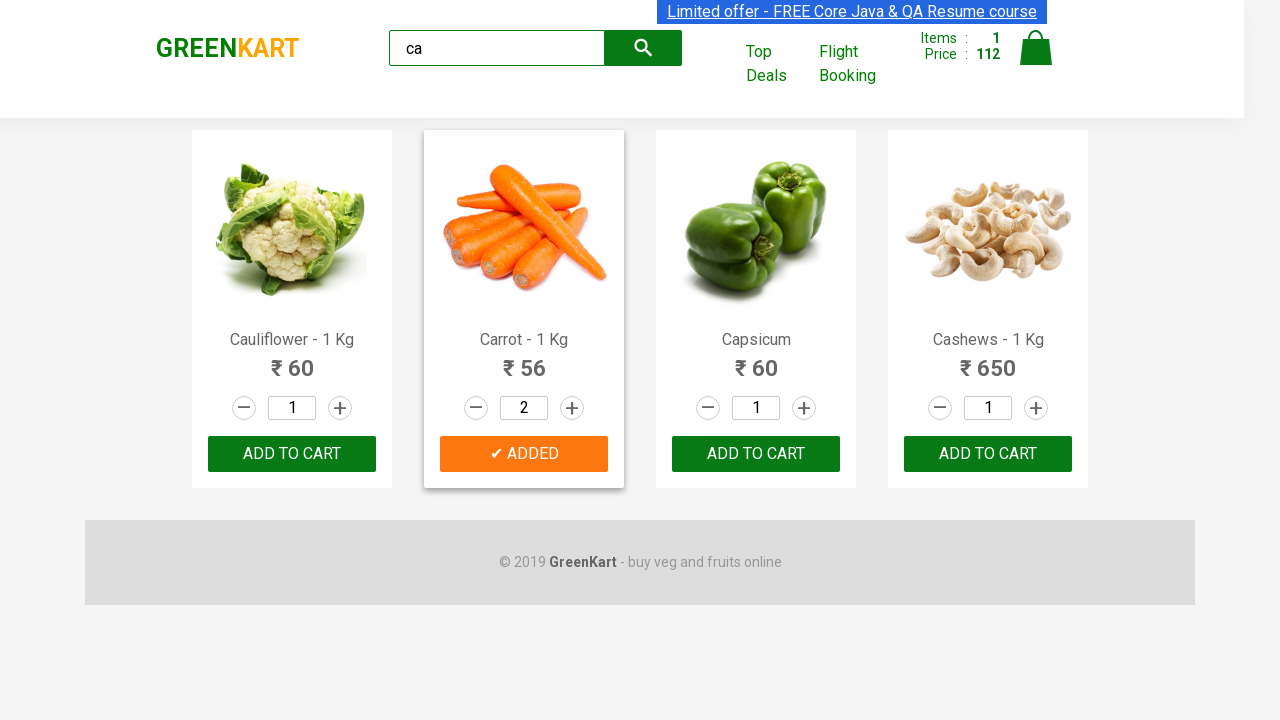

Added Cashews to shopping cart at (988, 454) on .products .product >> nth=3 >> text=ADD TO CART
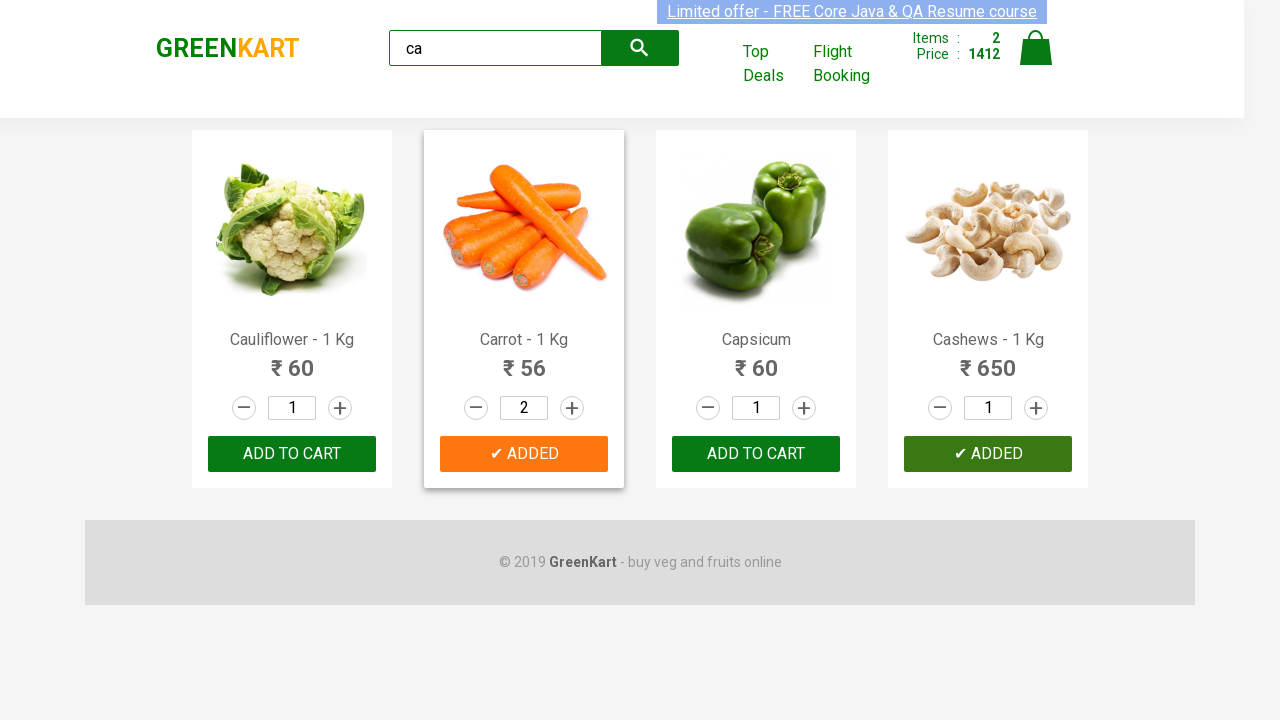

Cart info updated and displayed
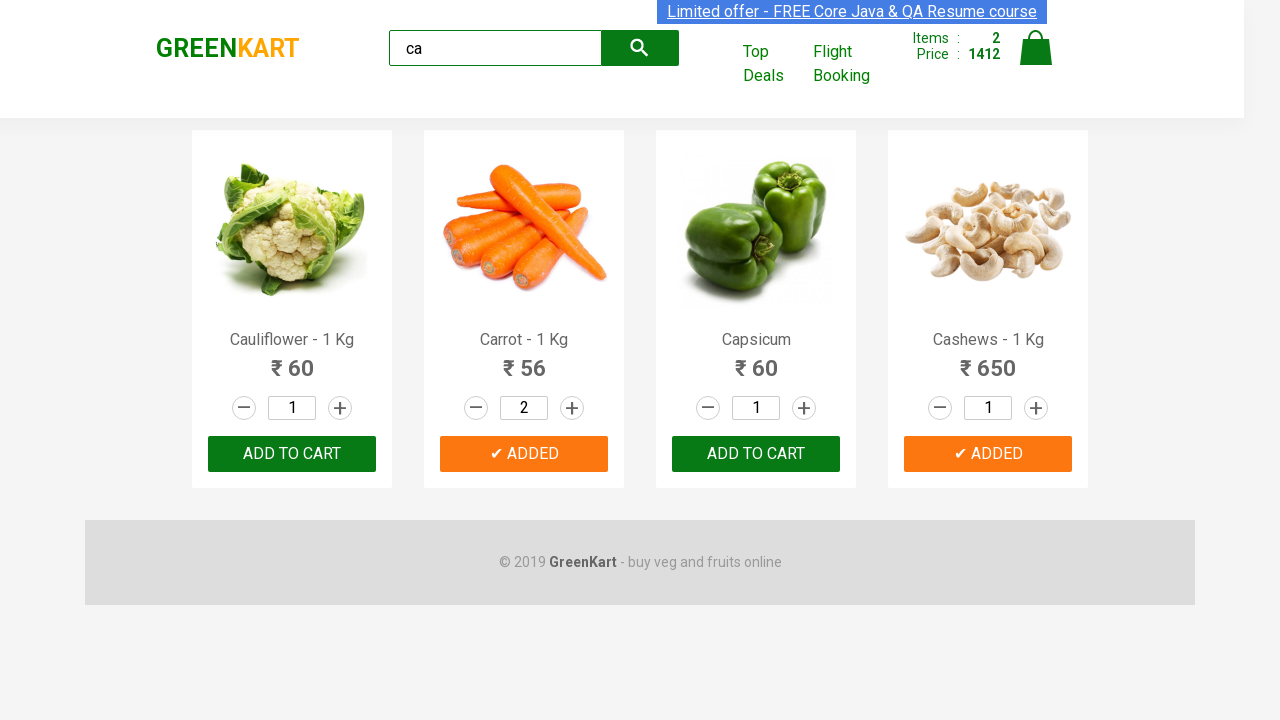

Cart total price element is visible and verified
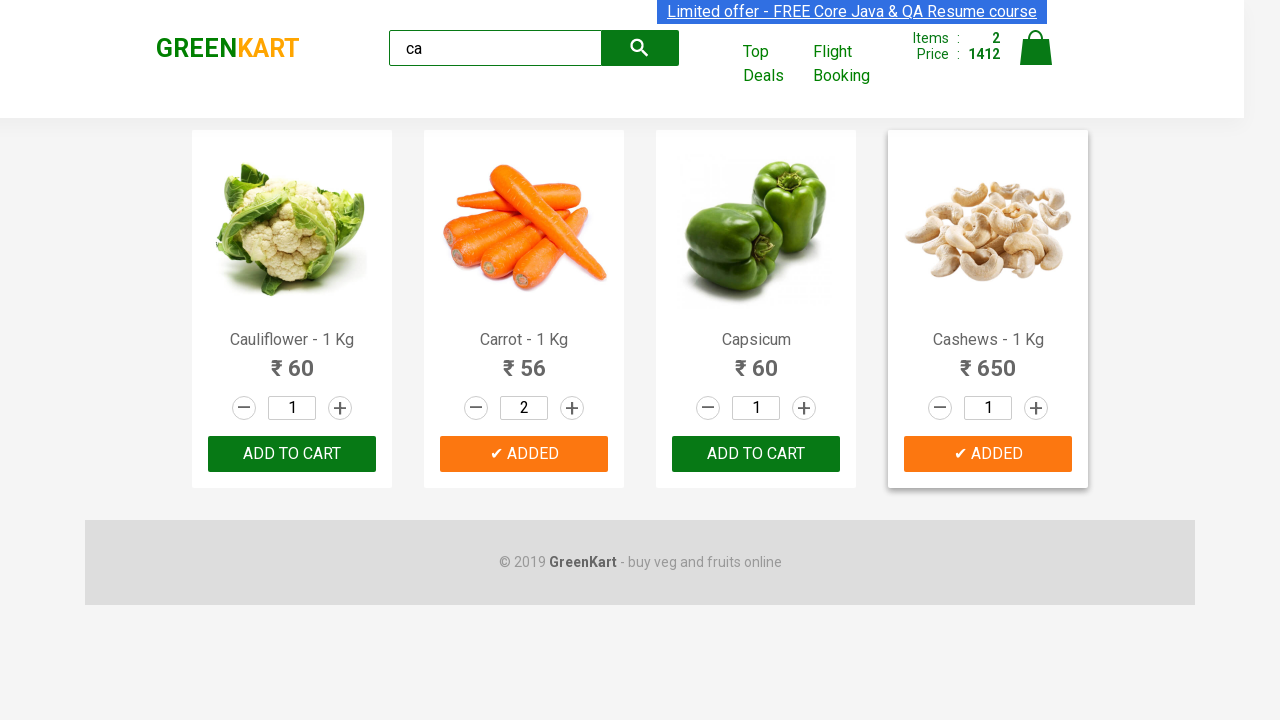

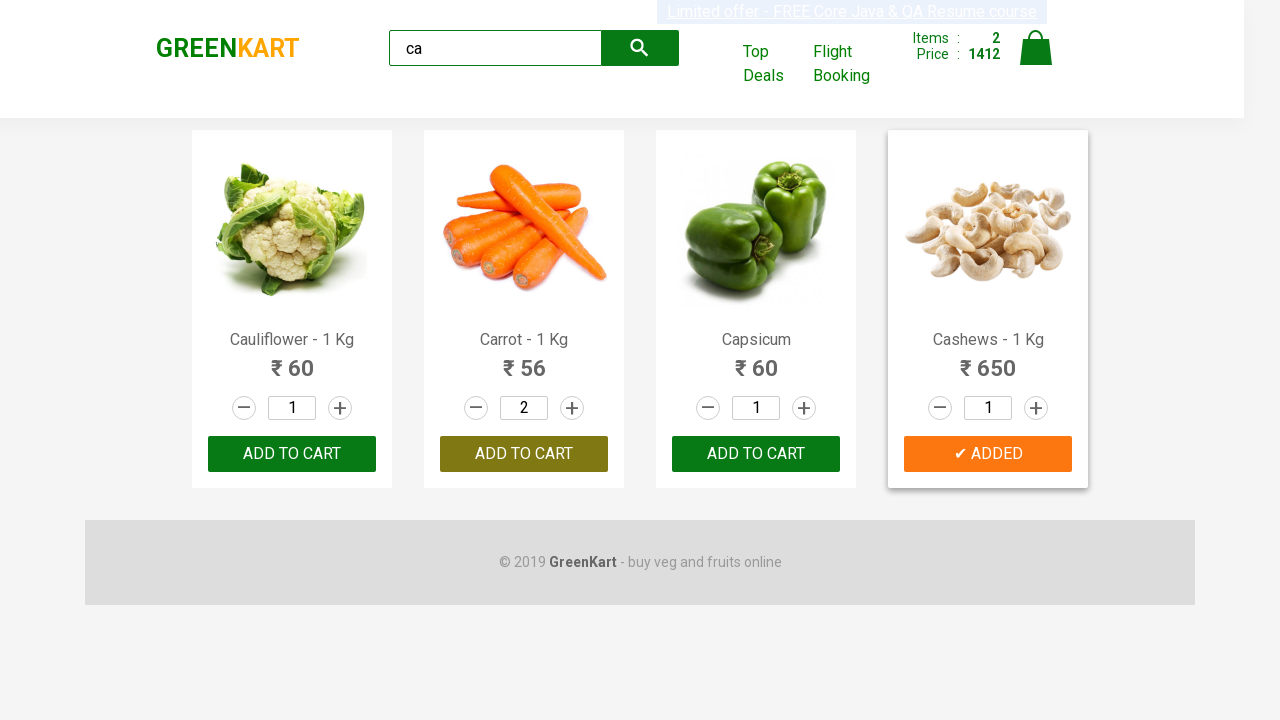